Tests keyboard actions on a form field by entering text with shift key, selecting all, and deleting

Starting URL: https://demoqa.com/automation-practice-form

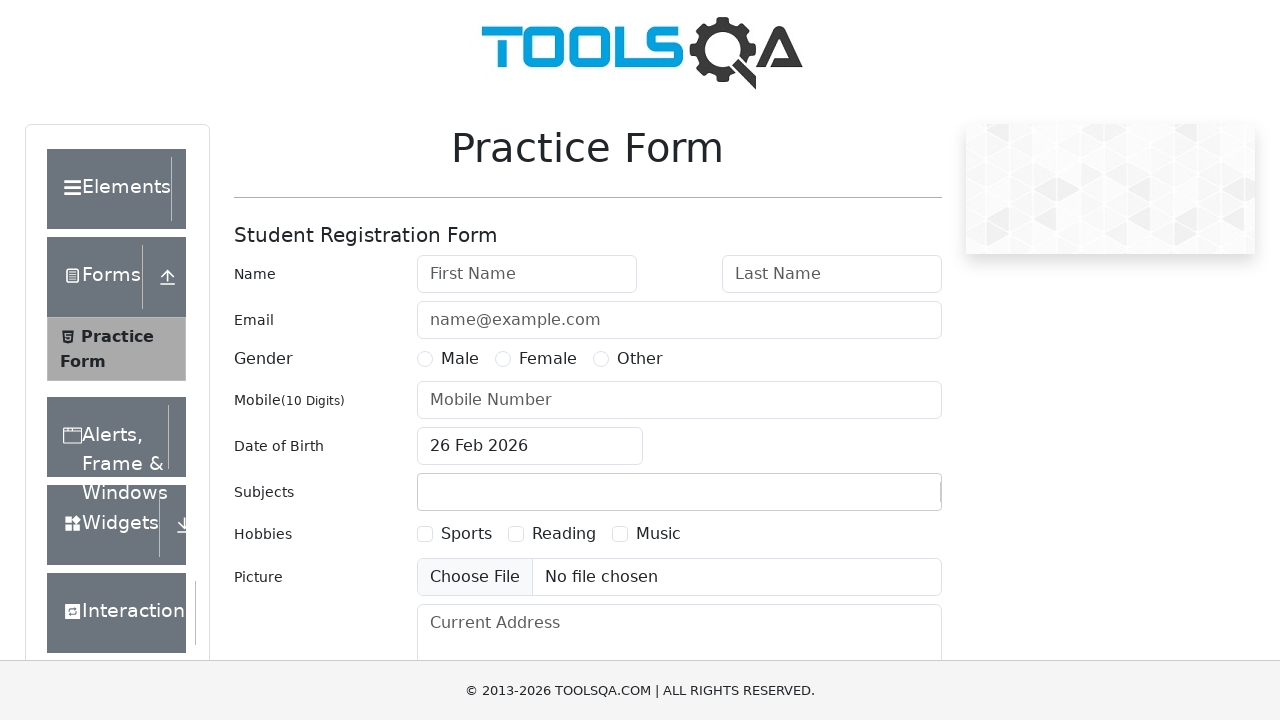

Filled first name field with 'HELLO WORLD' on xpath=//input[@id='firstName']
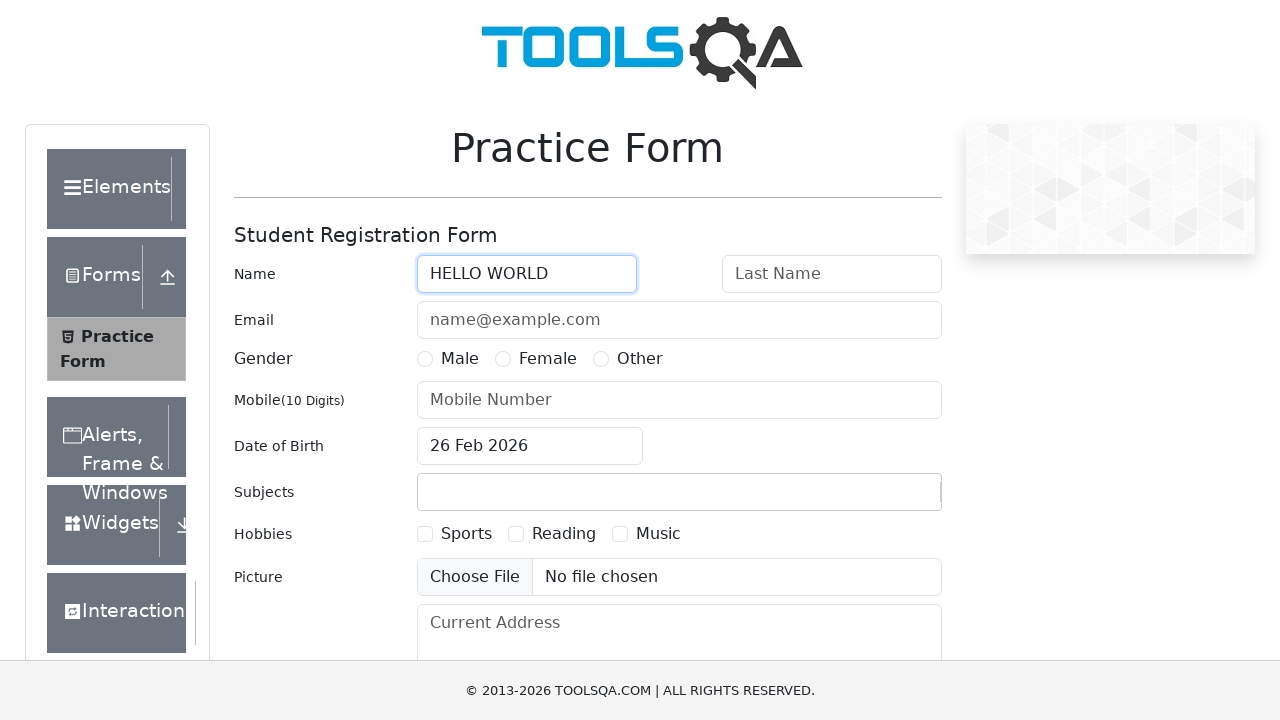

Selected all text in first name field using Ctrl+A on xpath=//input[@id='firstName']
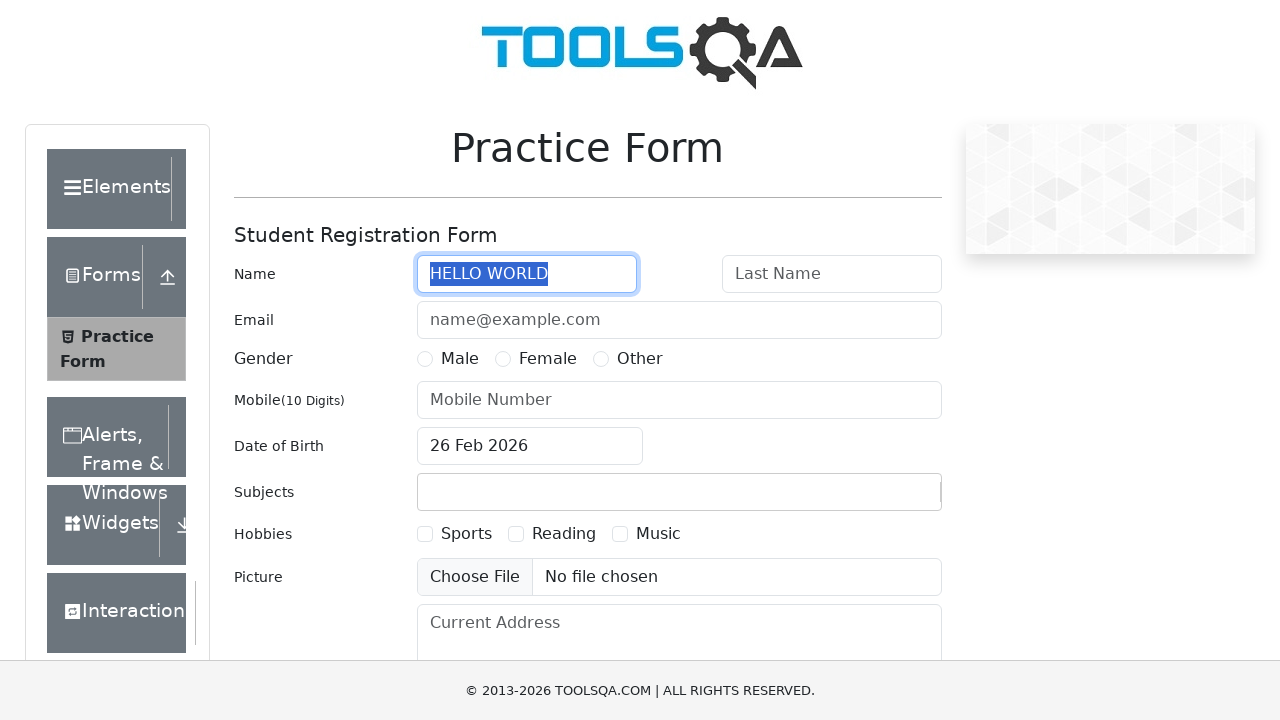

Deleted selected text from first name field on xpath=//input[@id='firstName']
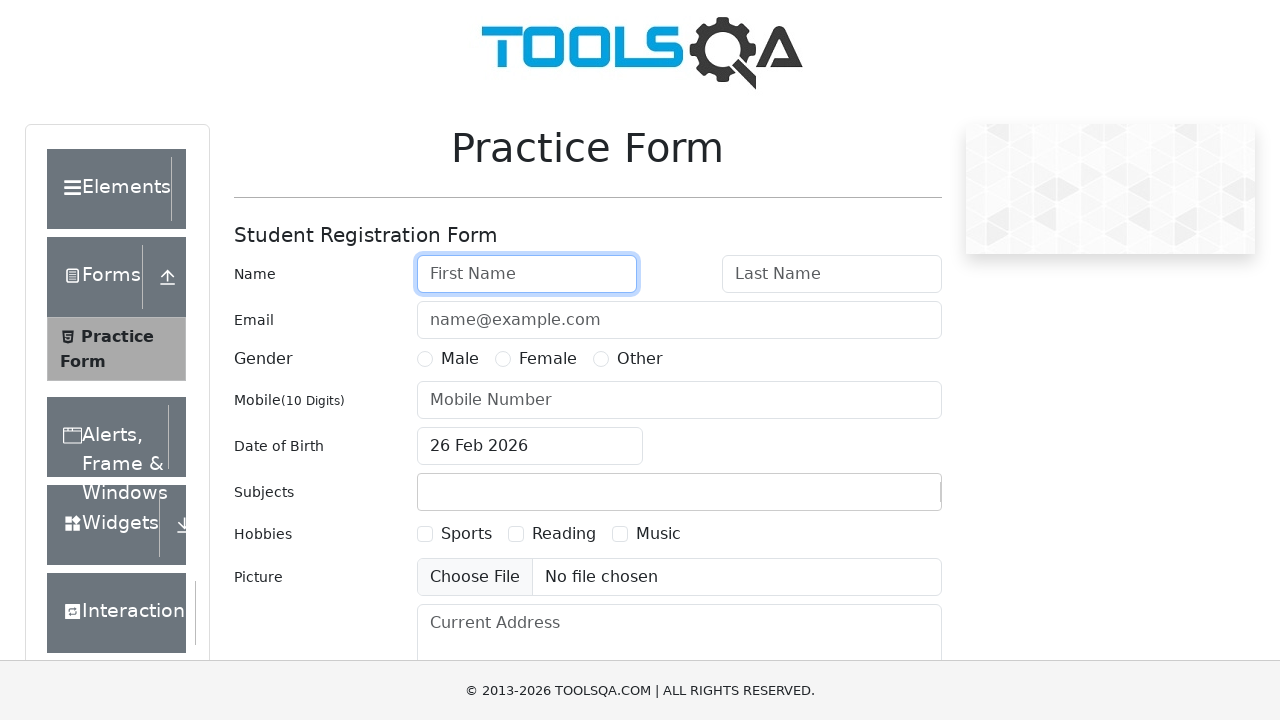

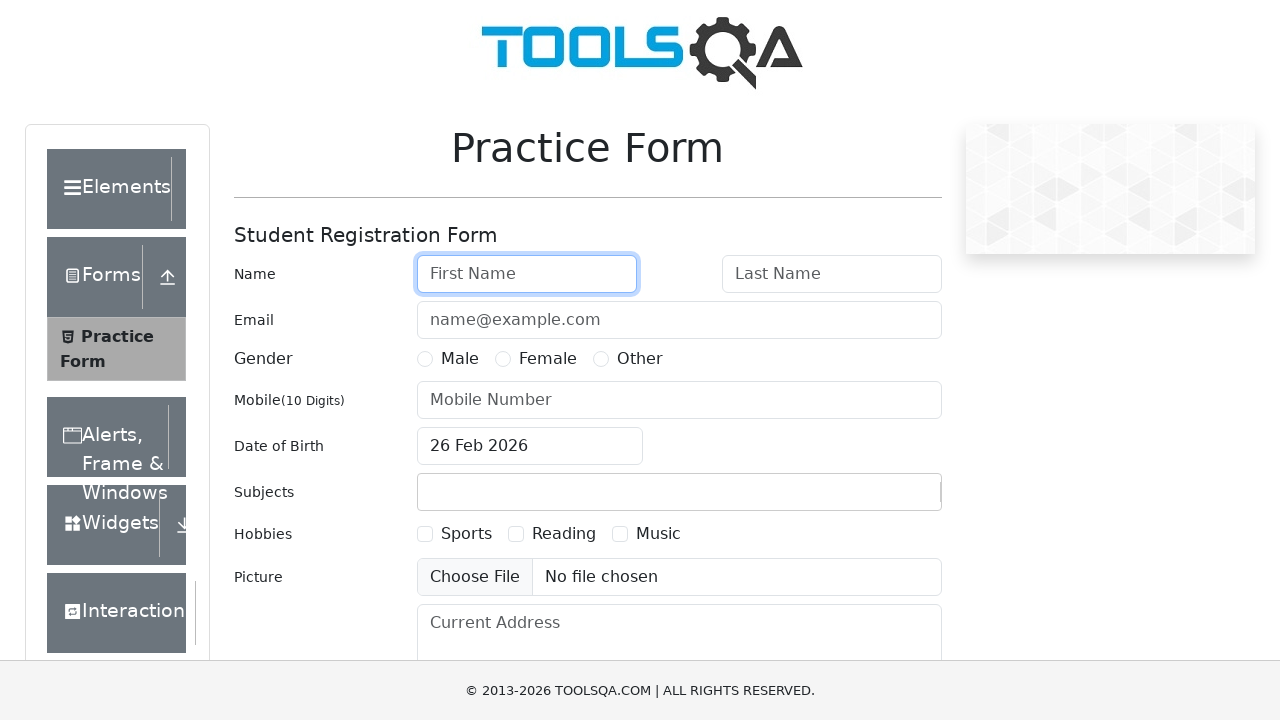